Tests the search functionality on jw.org by entering a search term and submitting the search form

Starting URL: https://www.jw.org/en/

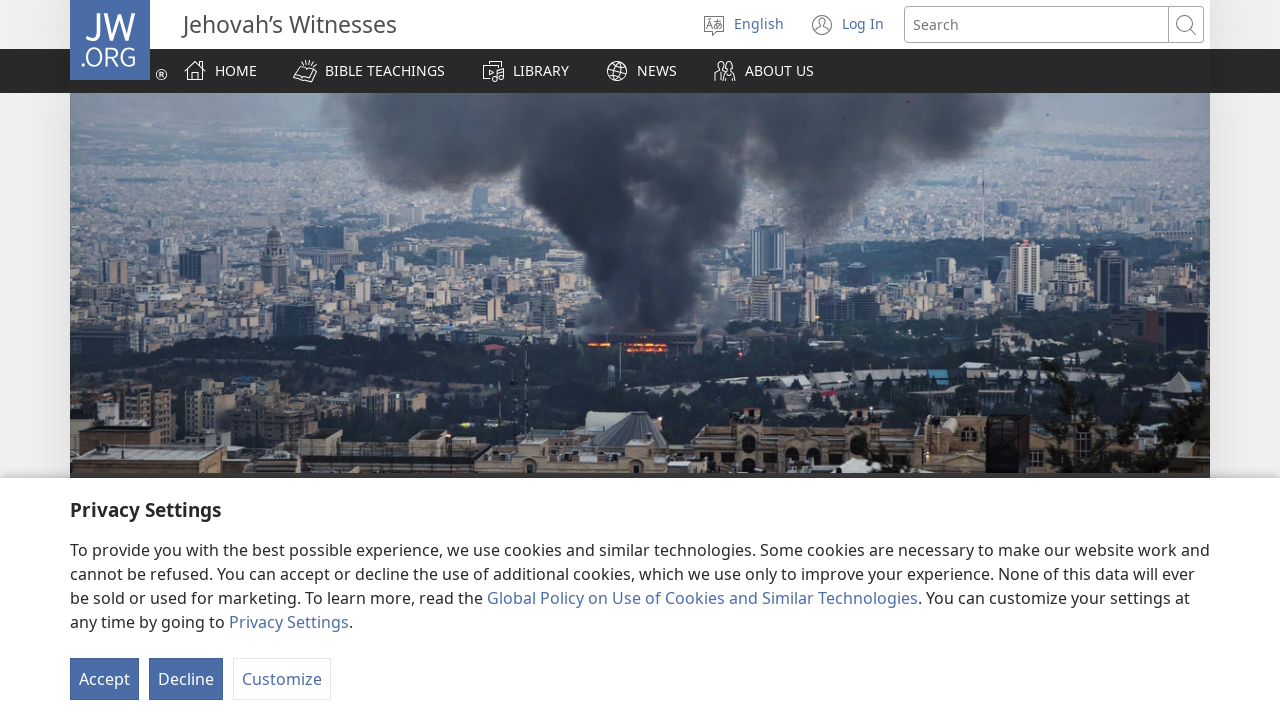

Filled search box with search term 'Dead' on input[type="text"]
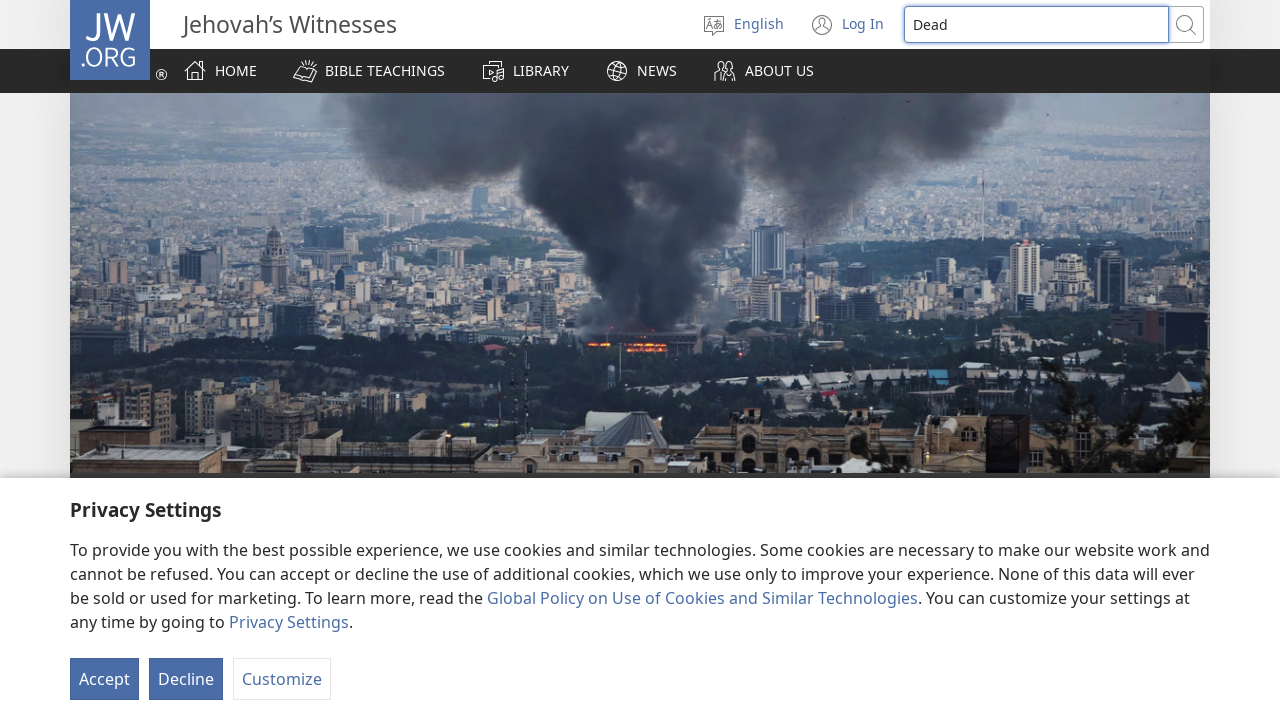

Pressed Enter to submit search form on input[type="text"]
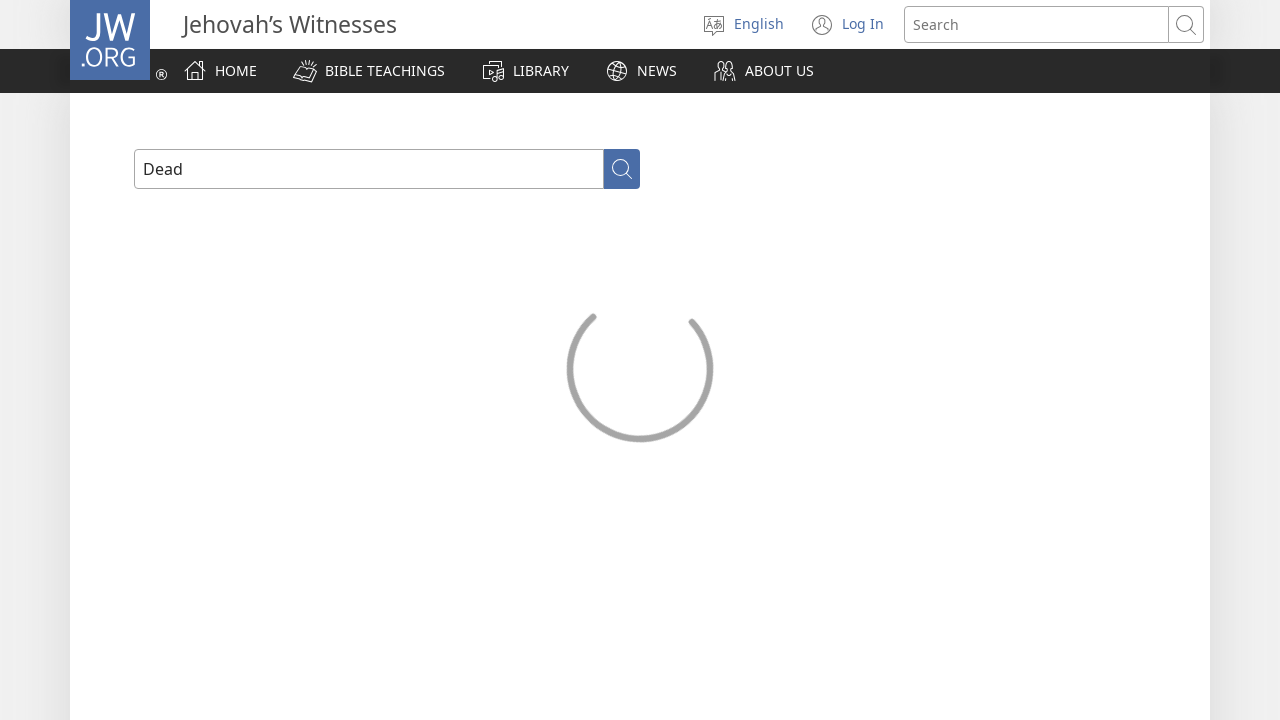

Search results loaded and page reached network idle state
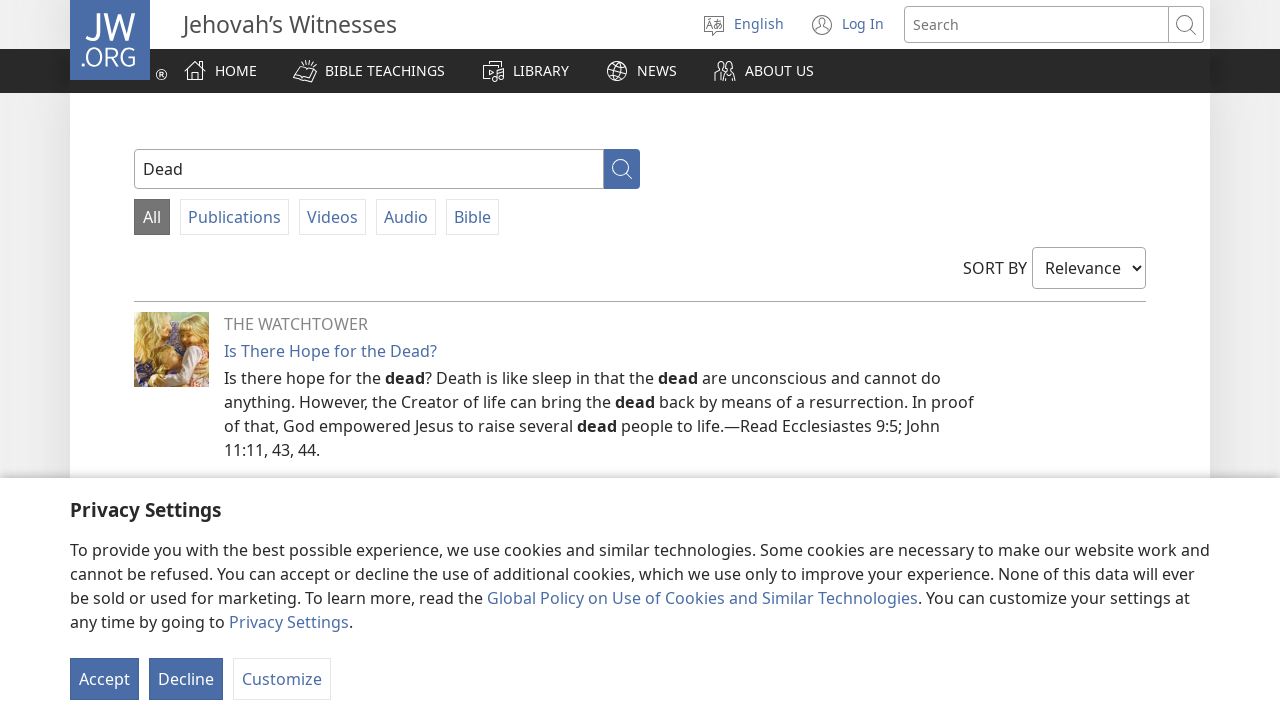

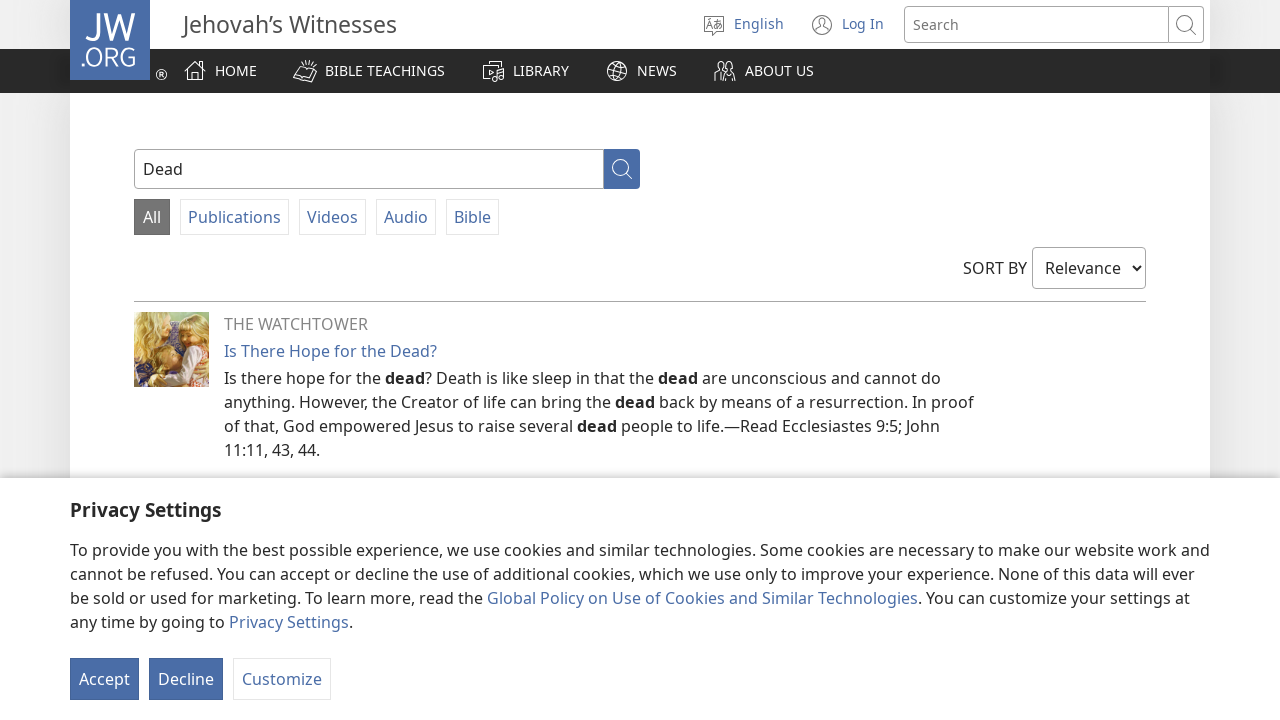